Tests geolocation functionality by setting custom coordinates via browser context, clicking the geolocation button, and verifying the displayed latitude and longitude values

Starting URL: https://the-internet.herokuapp.com/geolocation

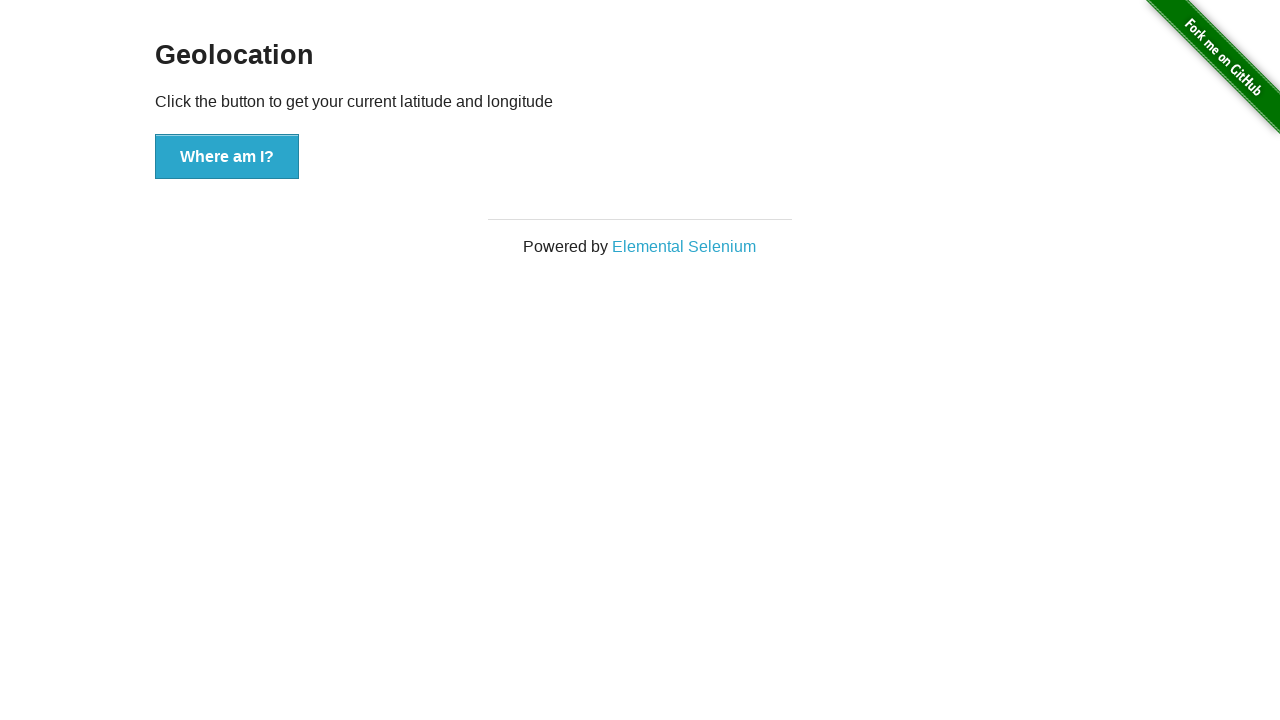

Granted geolocation permission to browser context
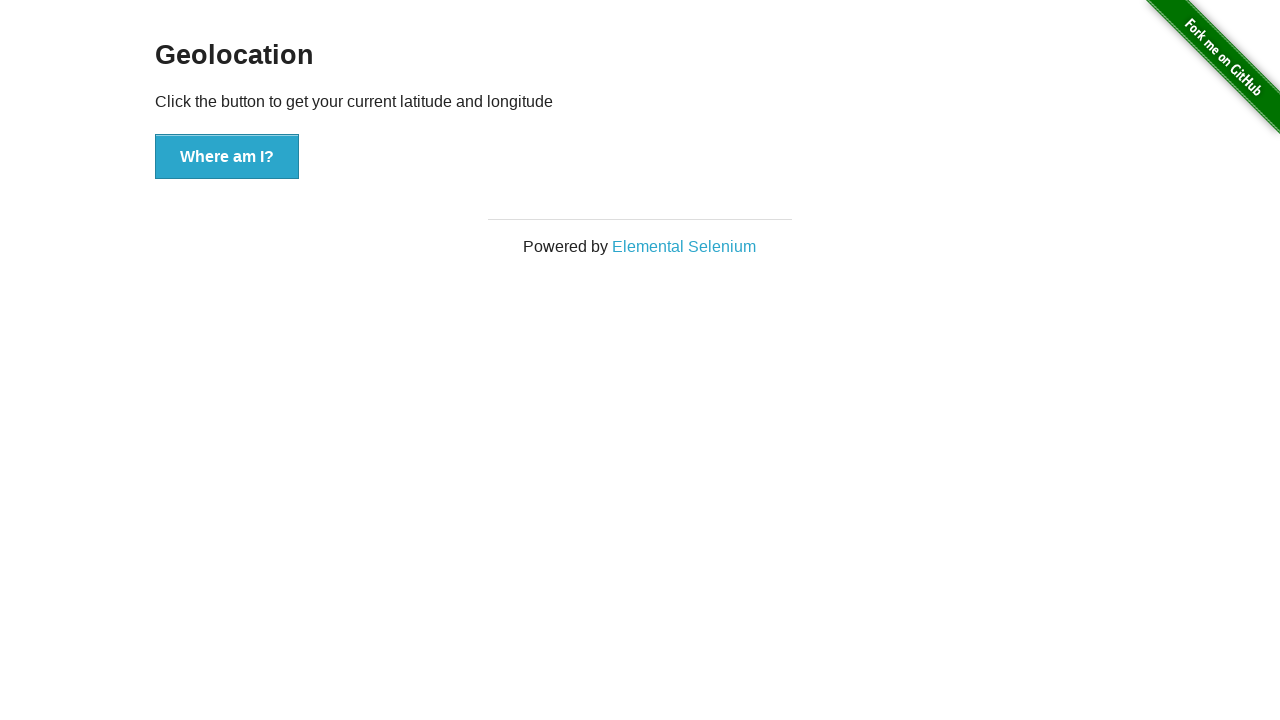

Set custom geolocation coordinates (latitude: 51.507351, longitude: -0.127758)
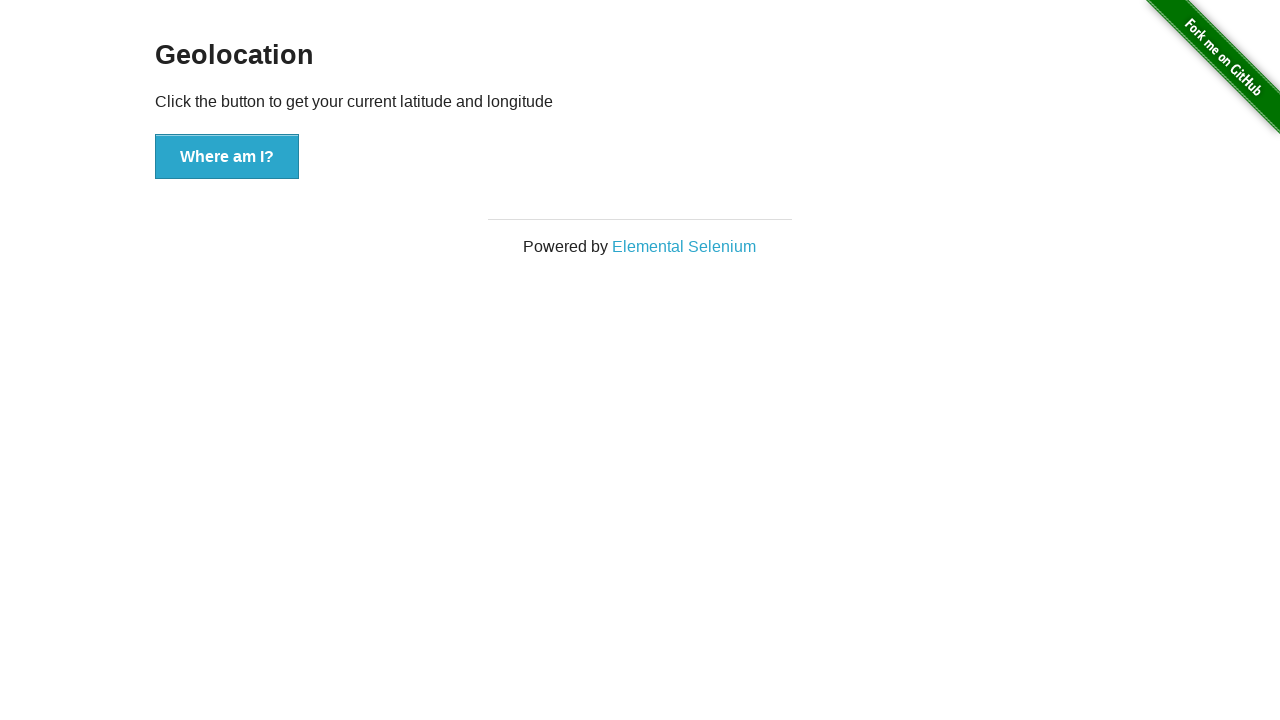

Clicked geolocation button to retrieve coordinates at (227, 157) on button
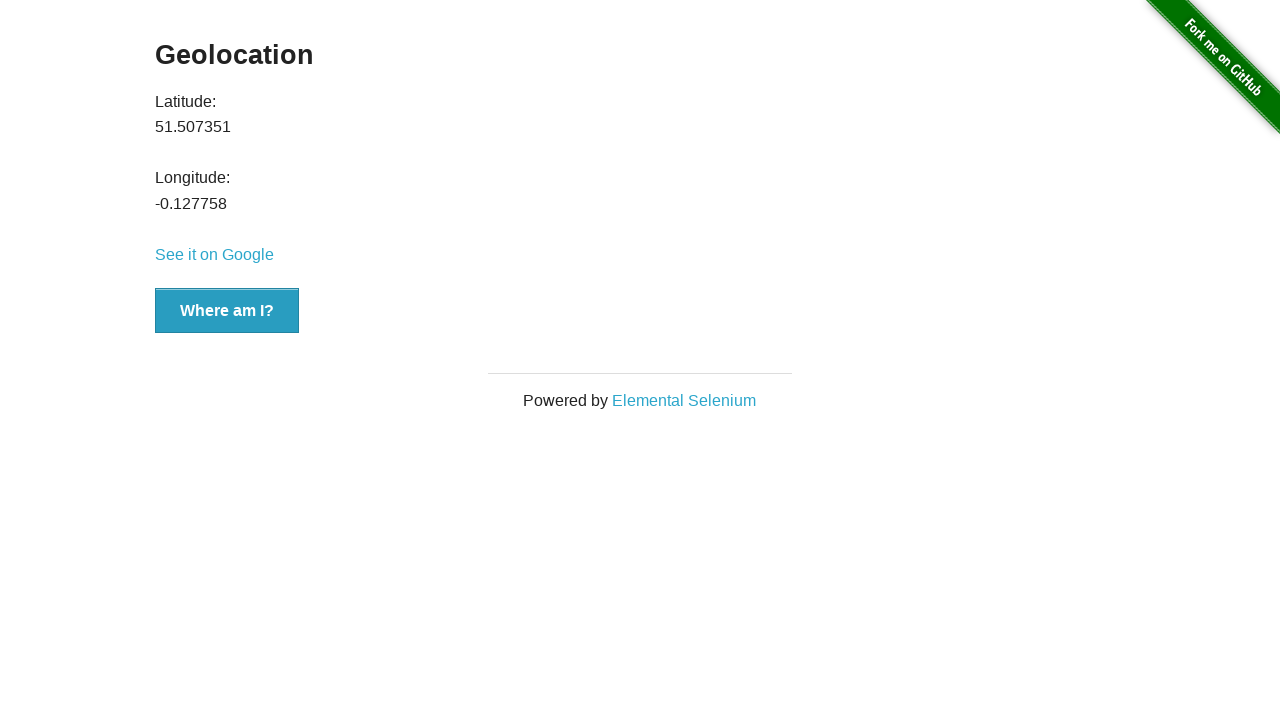

Waited for latitude value element to appear
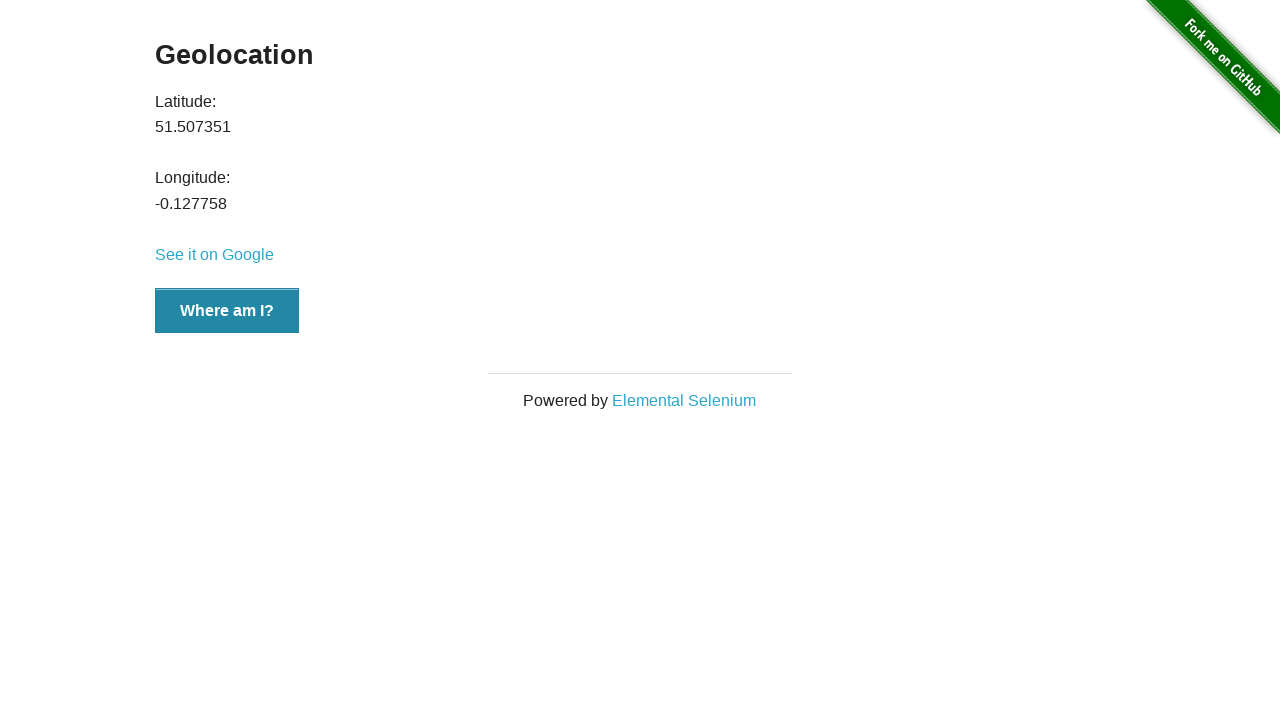

Retrieved latitude value: 51.507351
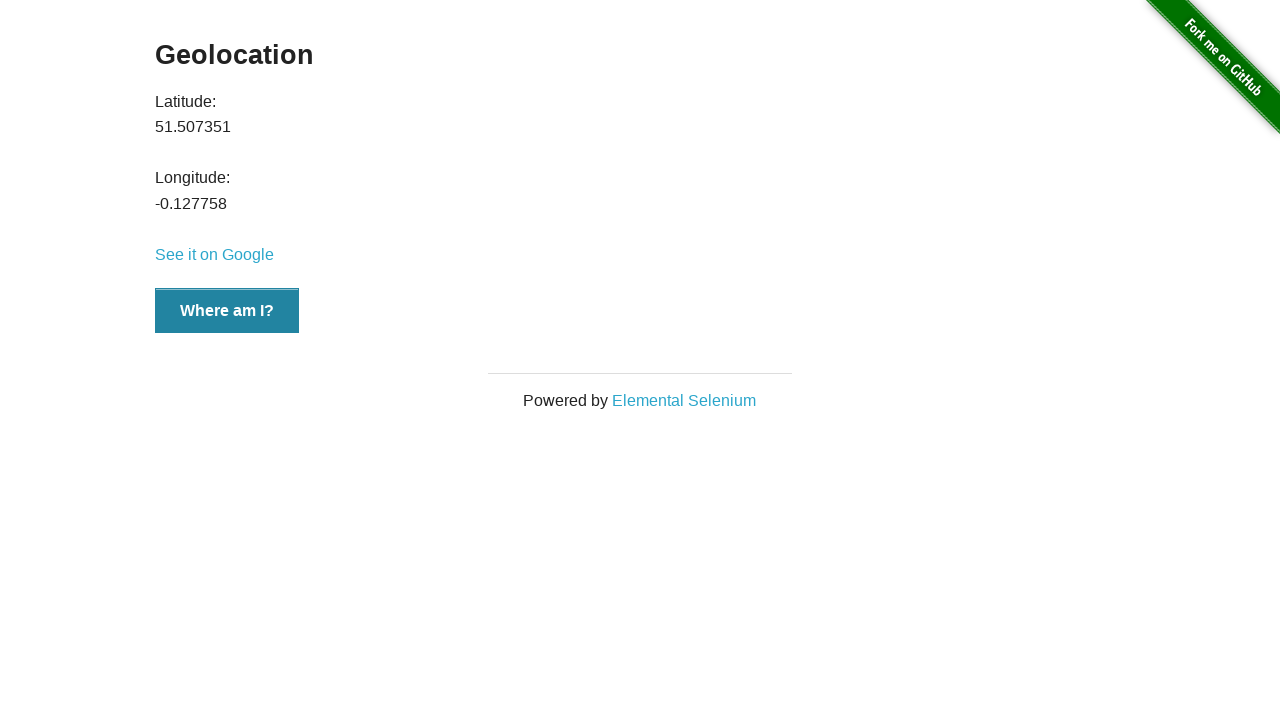

Retrieved longitude value: -0.127758
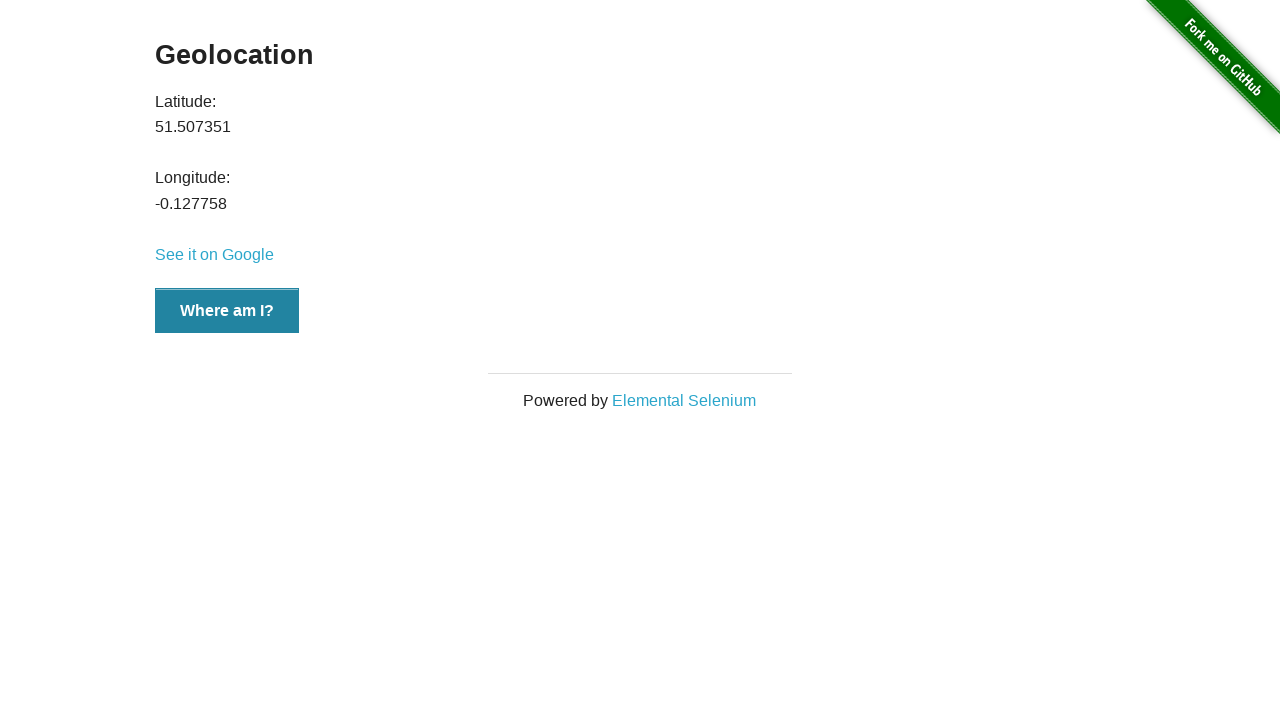

Verified latitude value matches expected coordinate (51.507351) within 0.01 tolerance
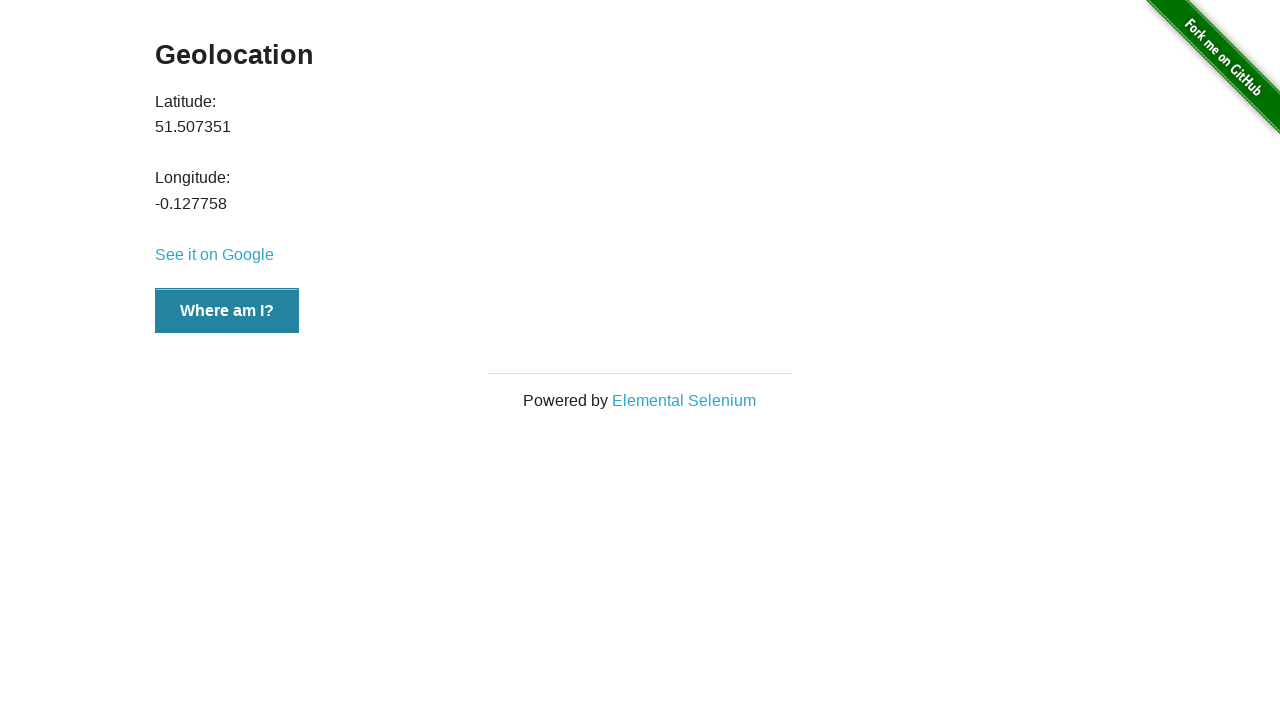

Verified longitude value matches expected coordinate (-0.127758) within 0.01 tolerance
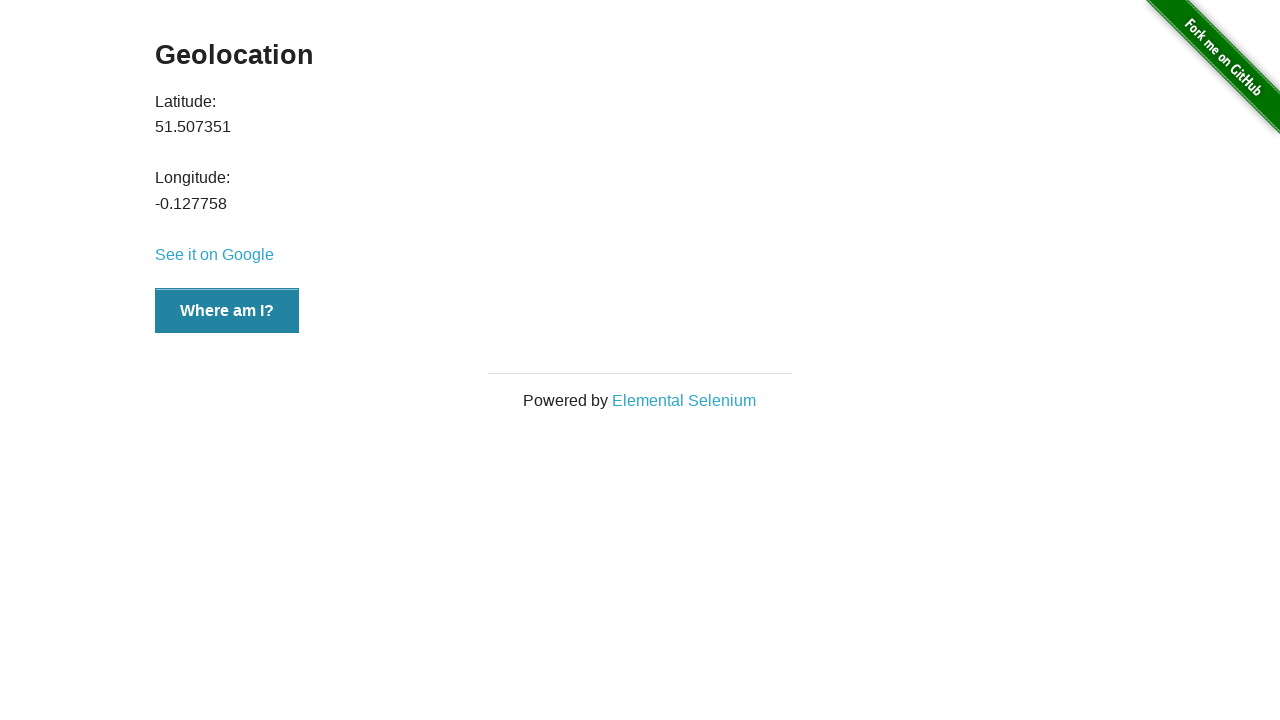

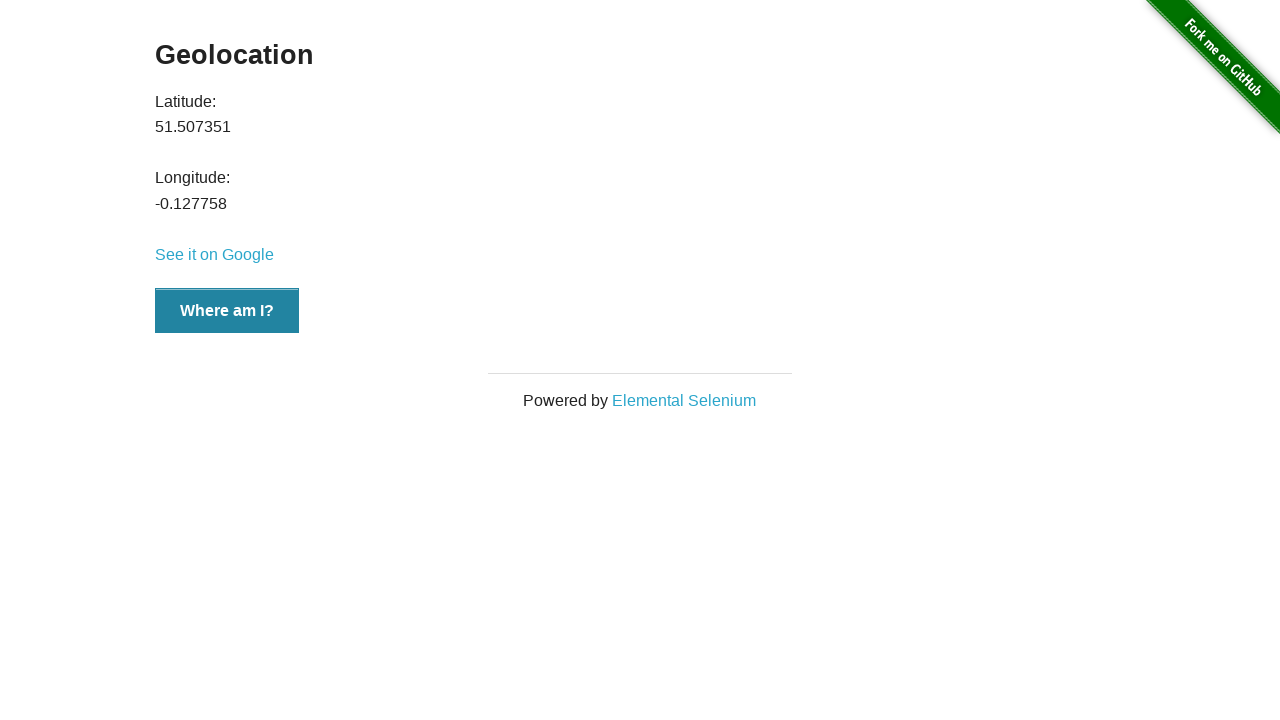